Tests that clear completed button is hidden when no completed items exist

Starting URL: https://demo.playwright.dev/todomvc

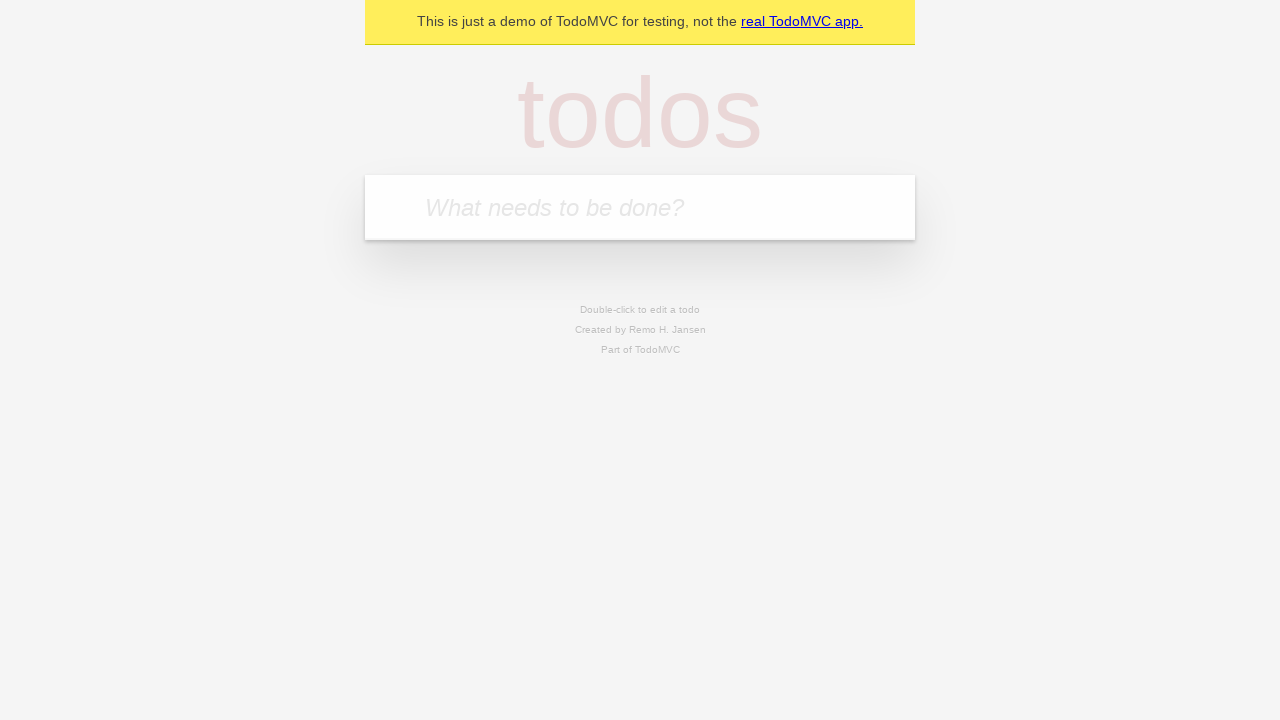

Filled new todo field with 'buy some cheese' on .new-todo
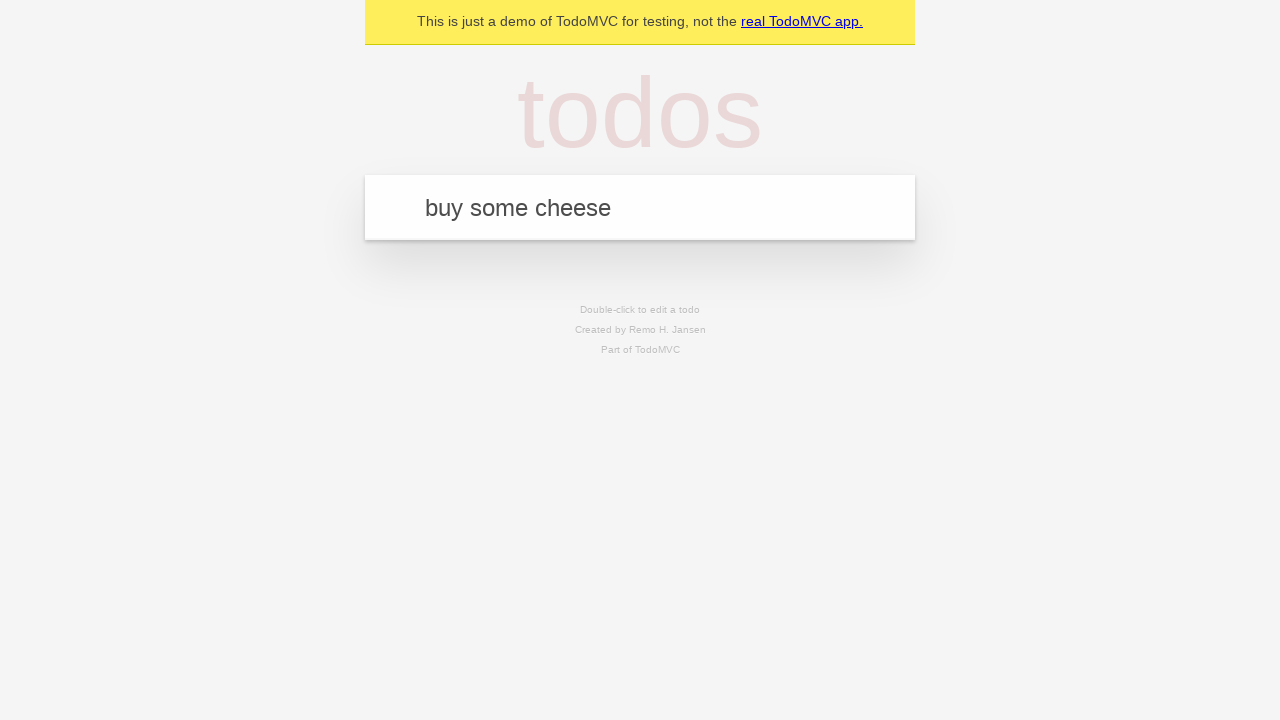

Pressed Enter to create first todo on .new-todo
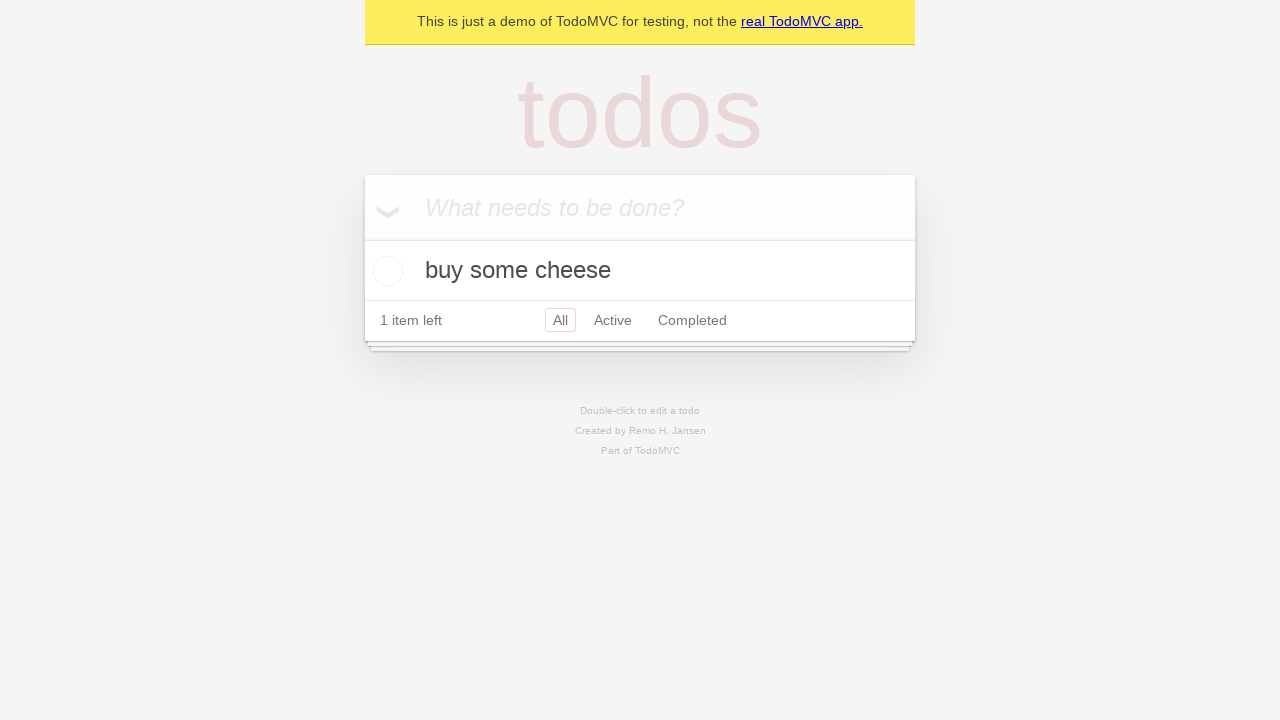

Filled new todo field with 'feed the cat' on .new-todo
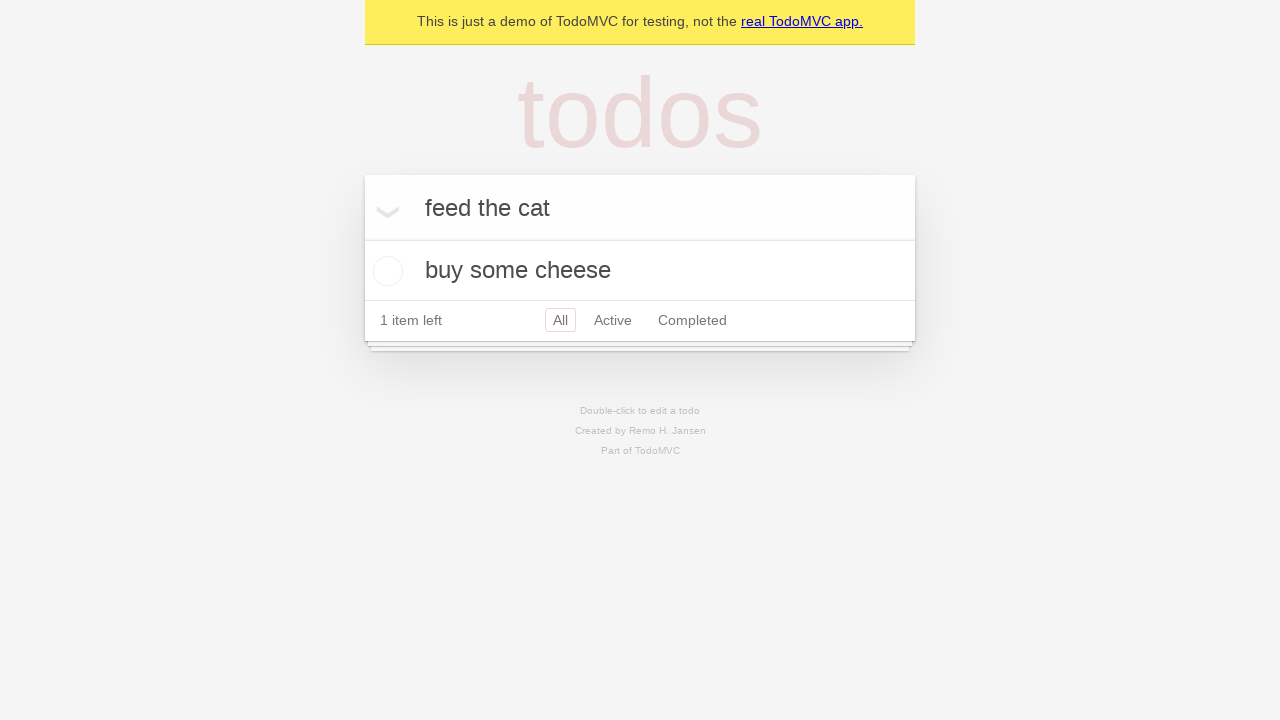

Pressed Enter to create second todo on .new-todo
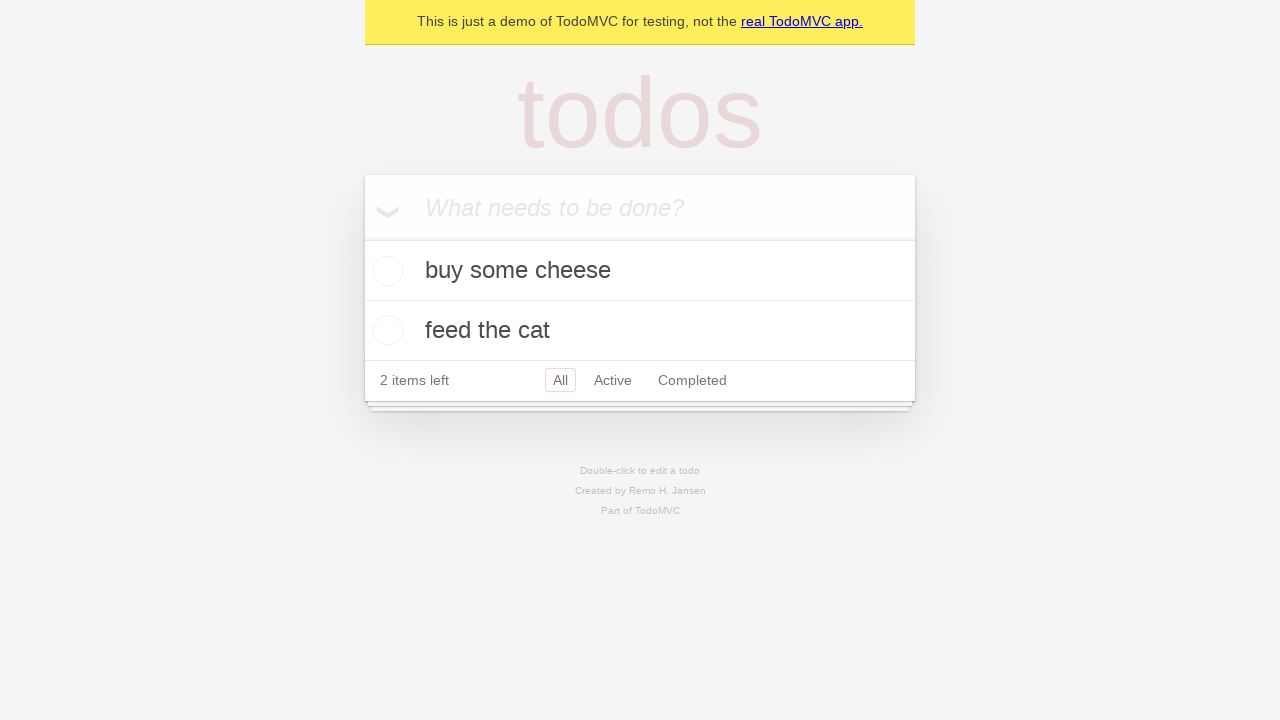

Filled new todo field with 'book a doctors appointment' on .new-todo
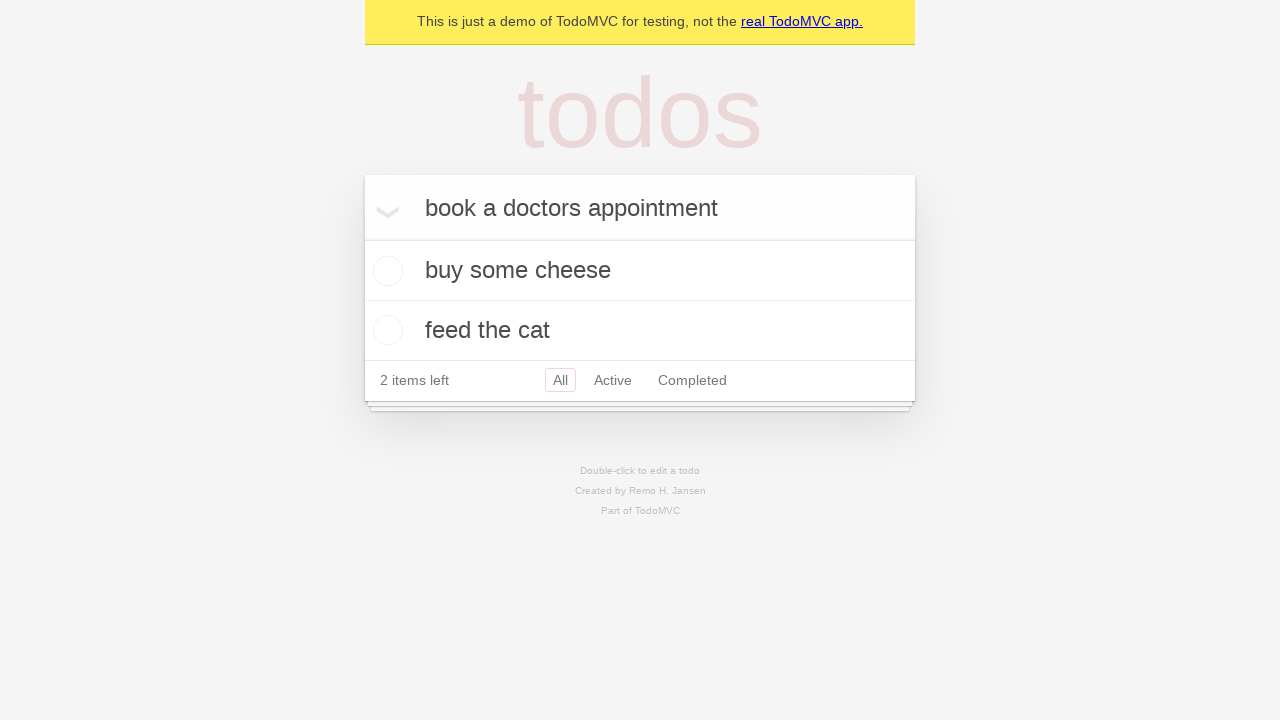

Pressed Enter to create third todo on .new-todo
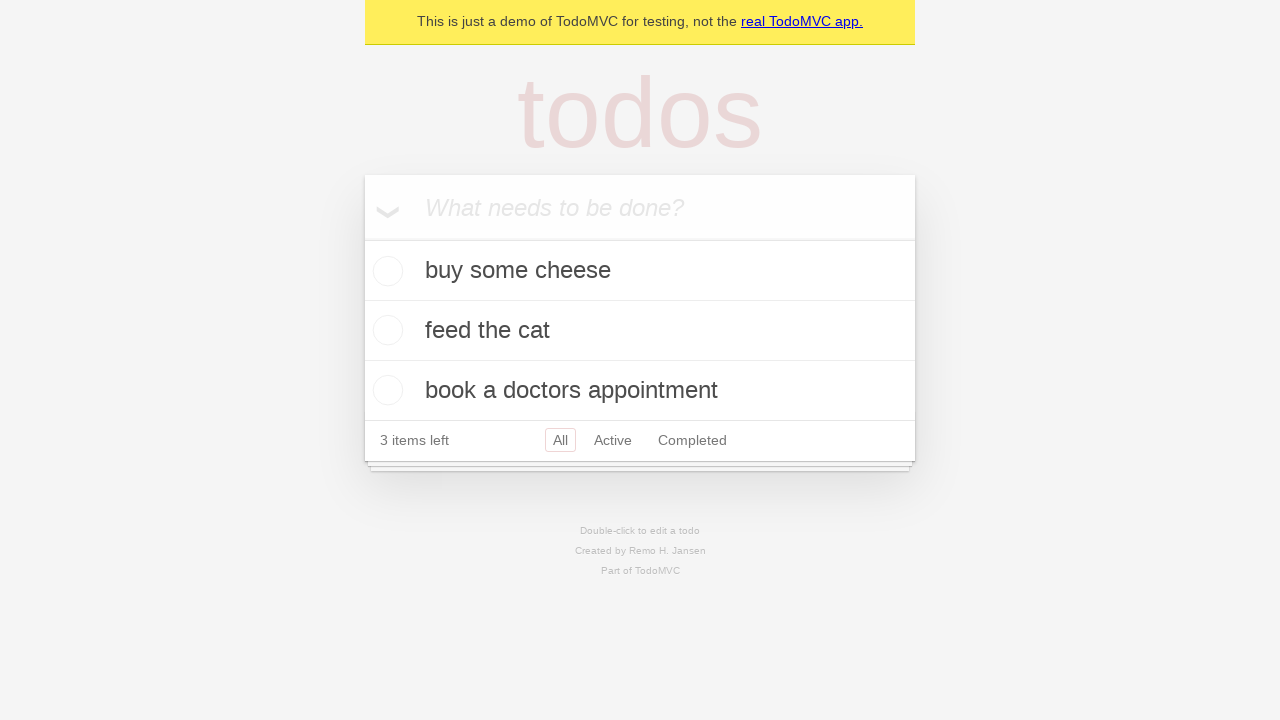

Waited for all three todos to load
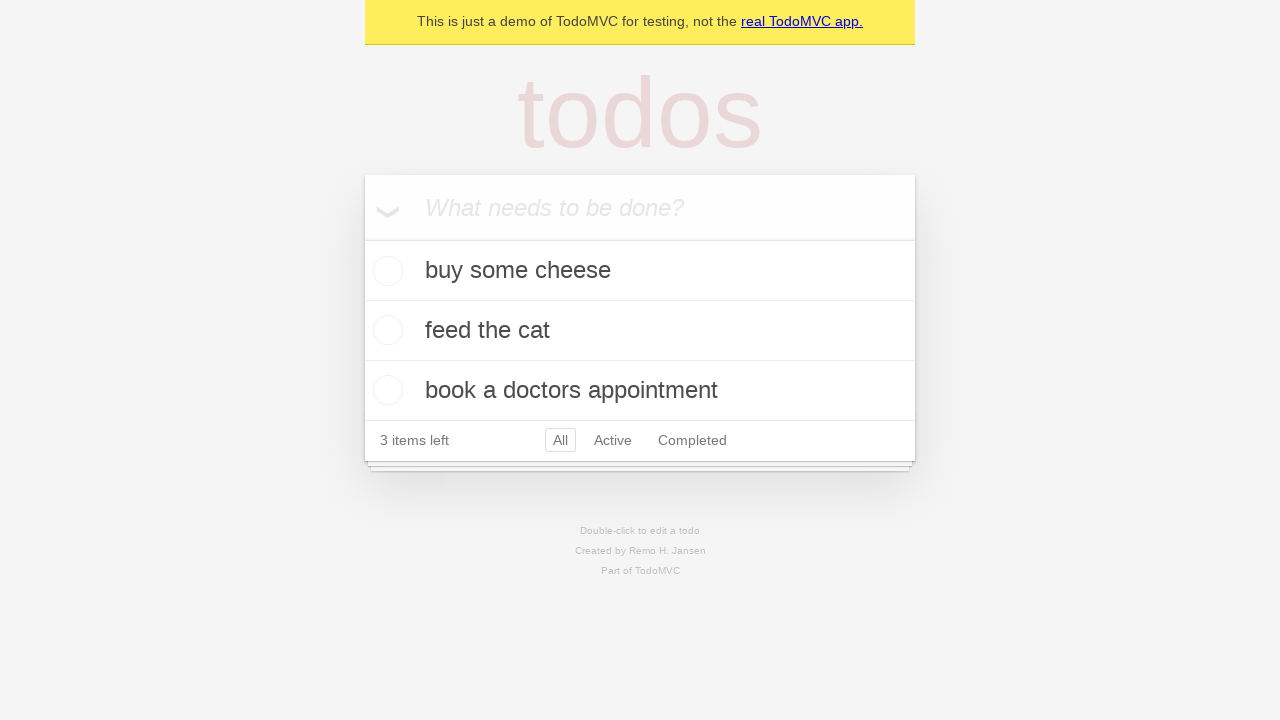

Checked the first todo as completed at (385, 271) on .todo-list li .toggle >> nth=0
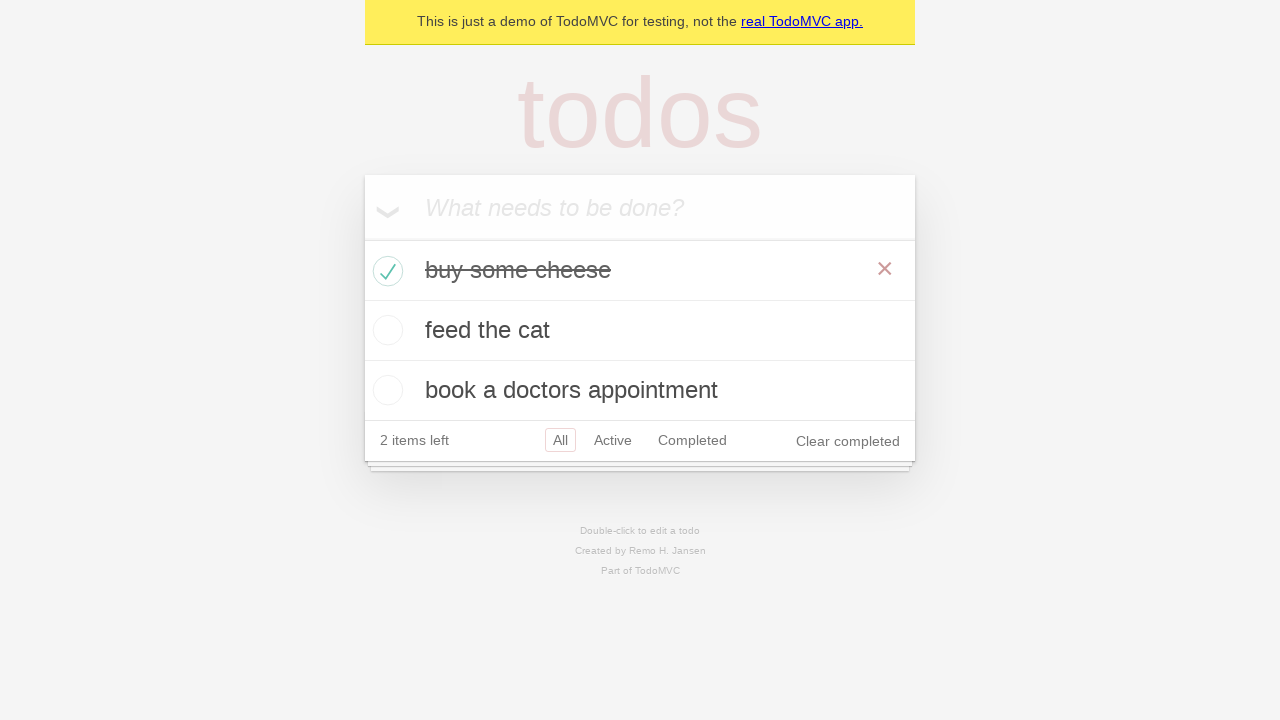

Clicked clear completed button to remove completed todo at (848, 441) on .clear-completed
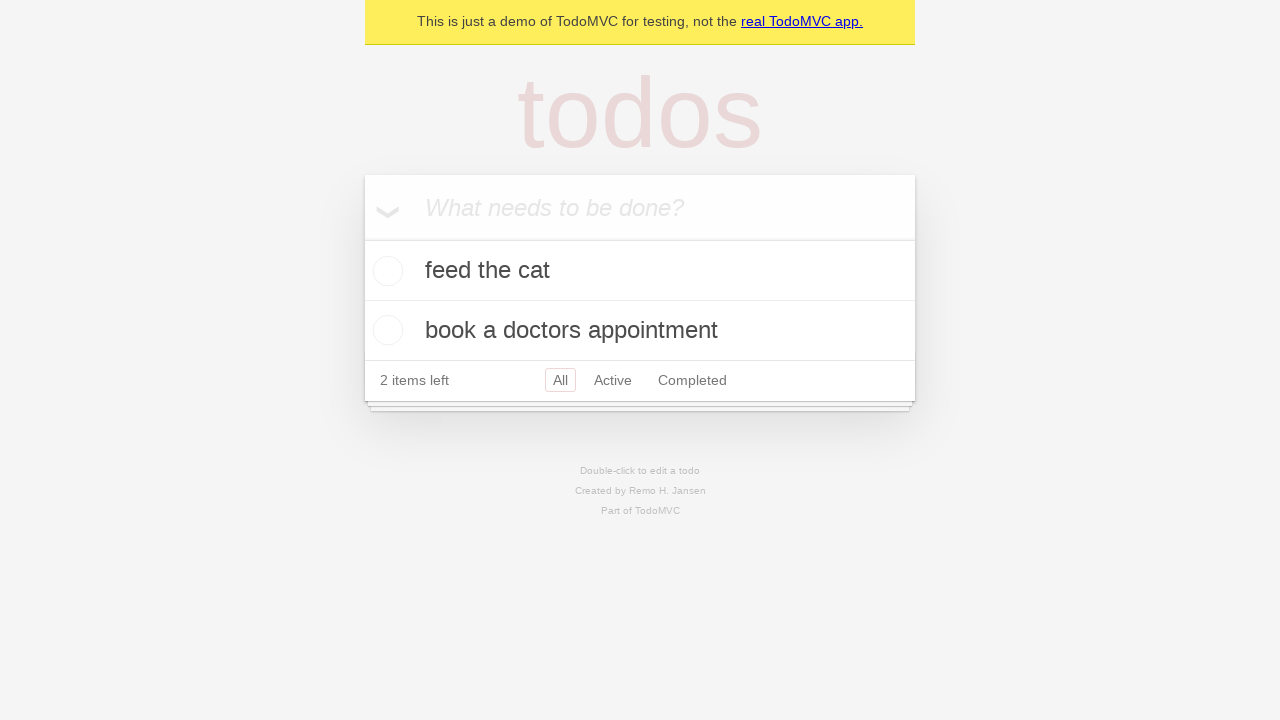

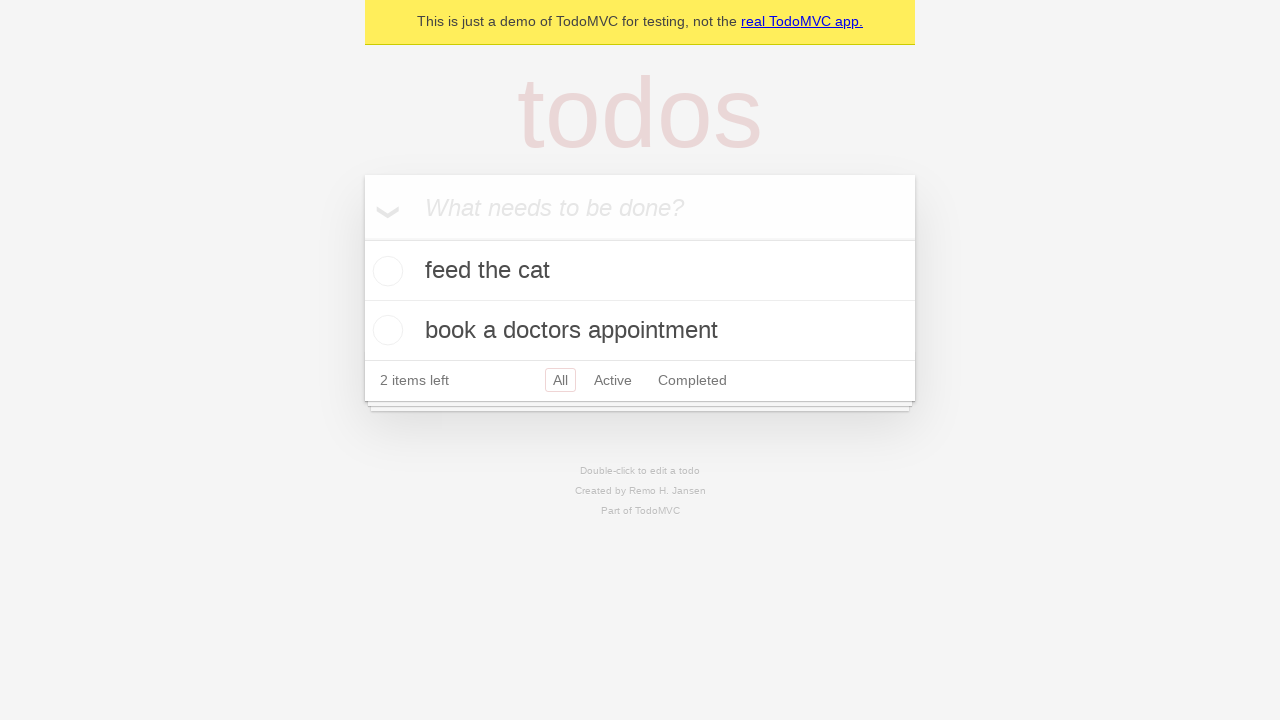